Tests a comprehensive student registration form by filling in personal information, contact details, address, educational qualifications, and selecting various preferences

Starting URL: https://www.automationtestinginsider.com/2019/08/student-registration-form.html

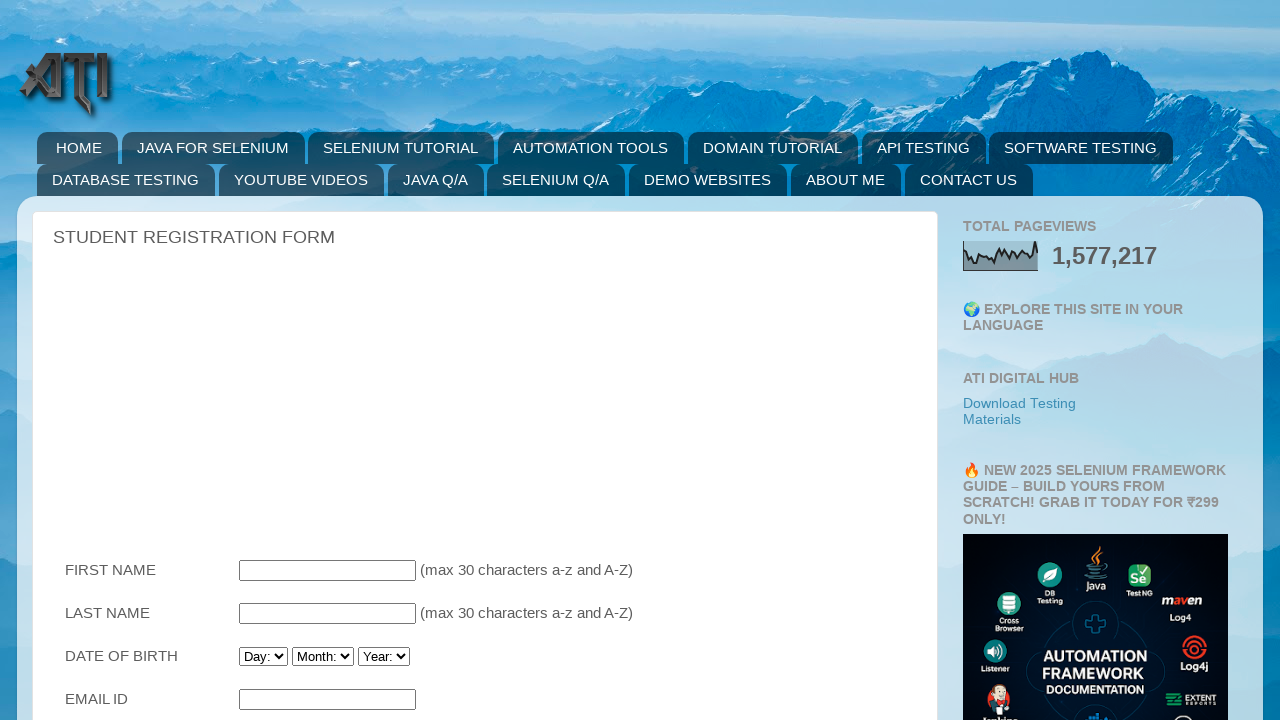

Filled first name field with 'John' on input[name='First_Name']
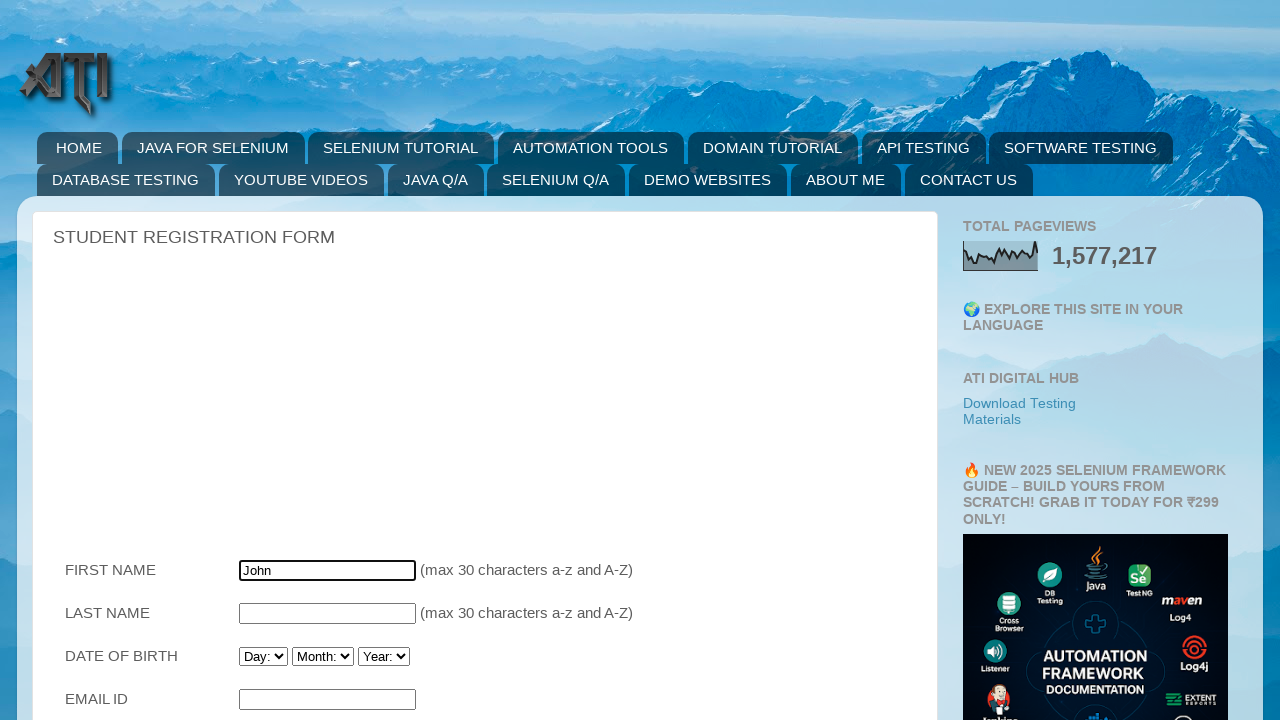

Filled last name field with 'Smith' on input[name='Last_Name']
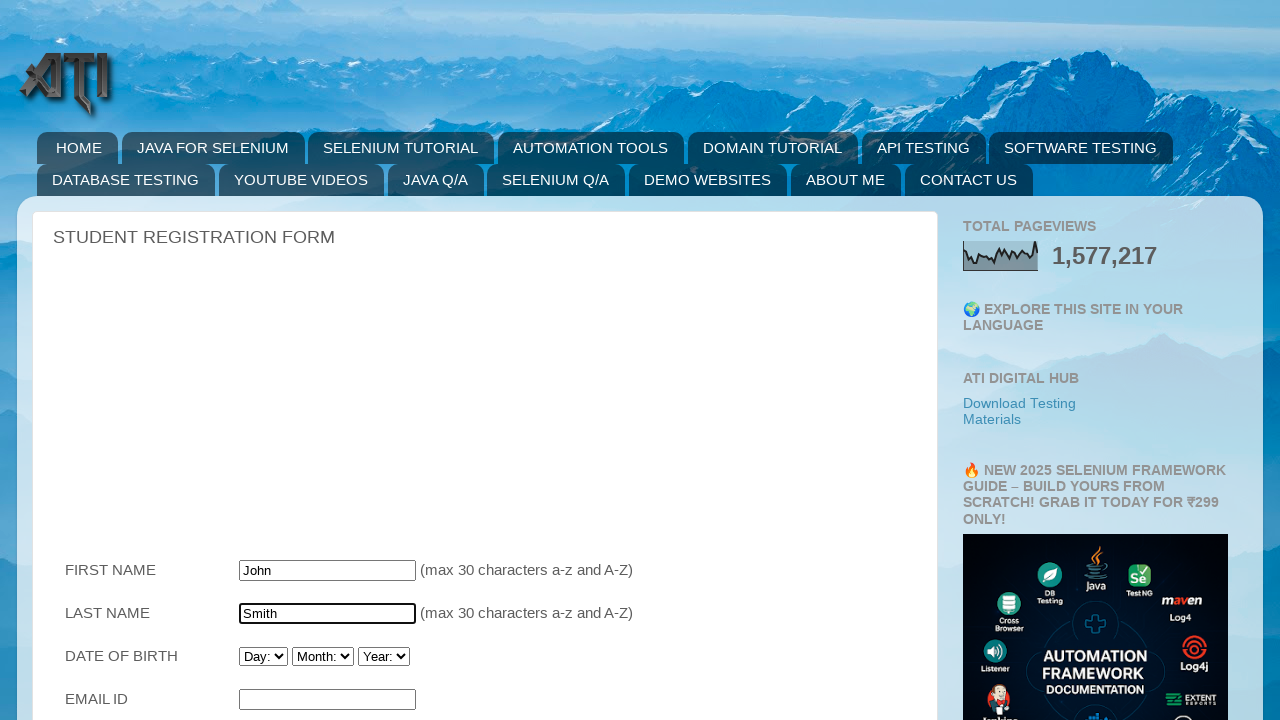

Selected day 12 for date of birth on #Birthday_Day
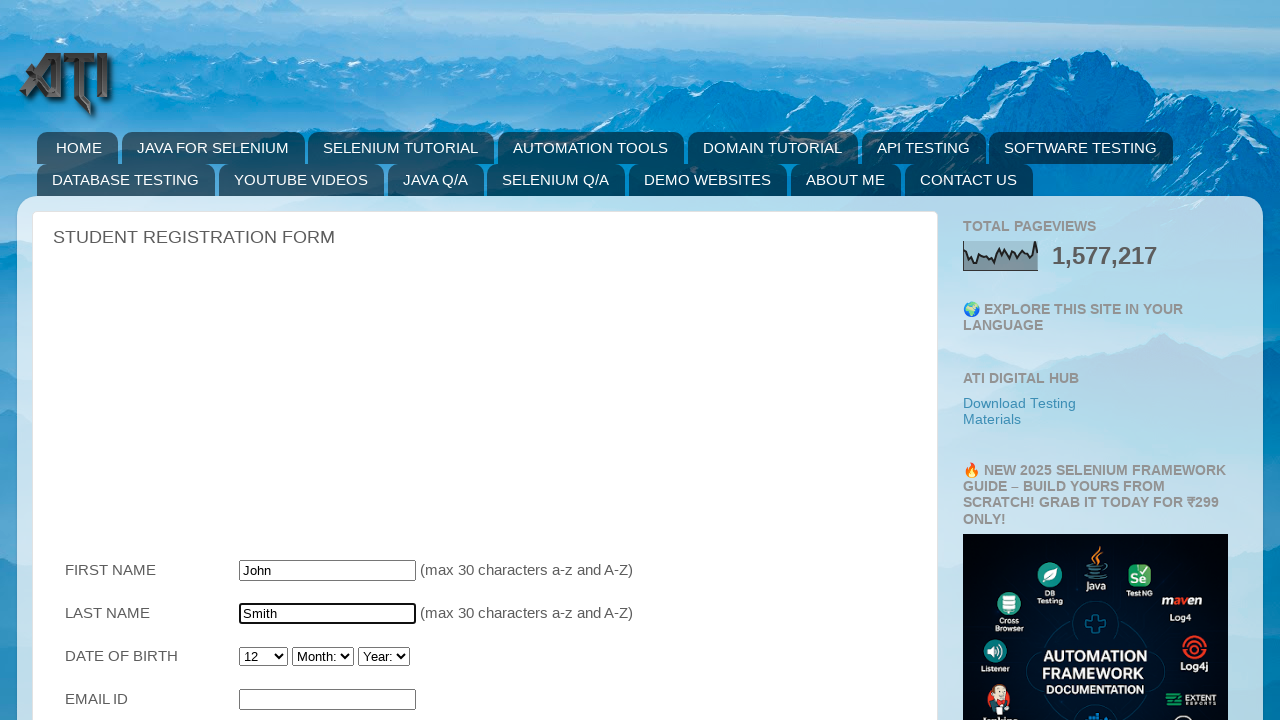

Selected March for date of birth month on #Birthday_Month
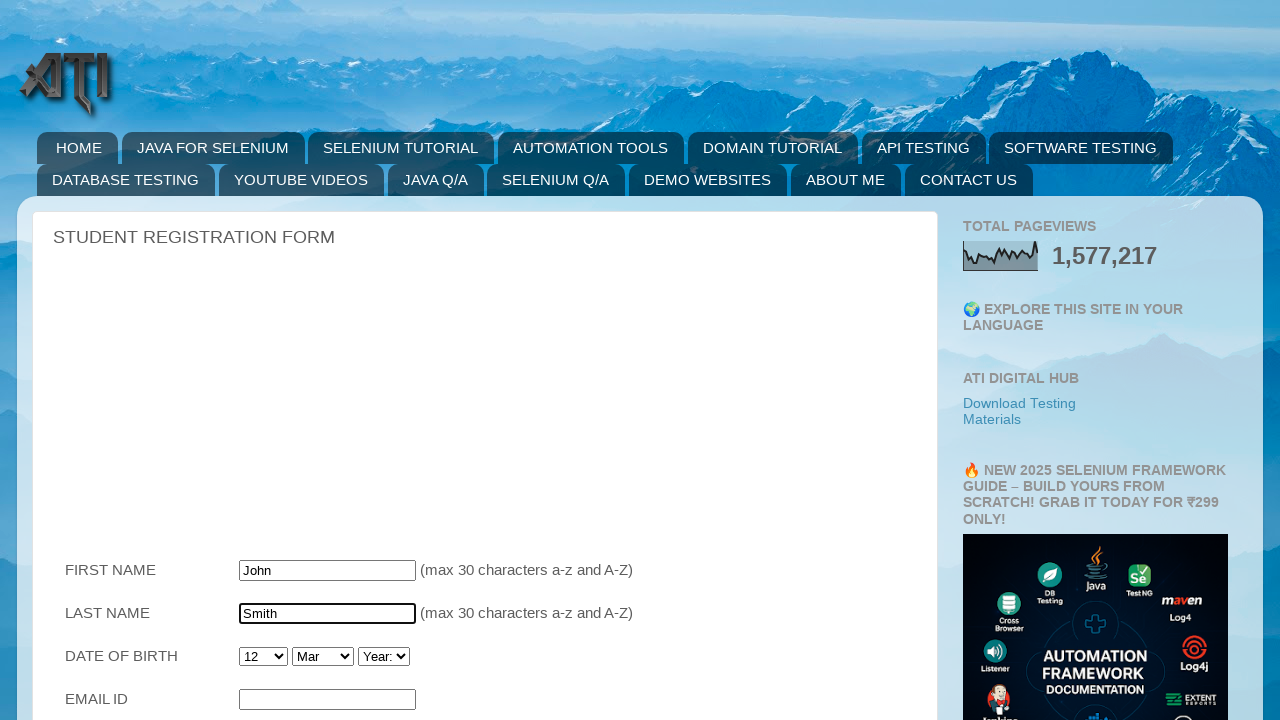

Selected 2001 for date of birth year on #Birthday_Year
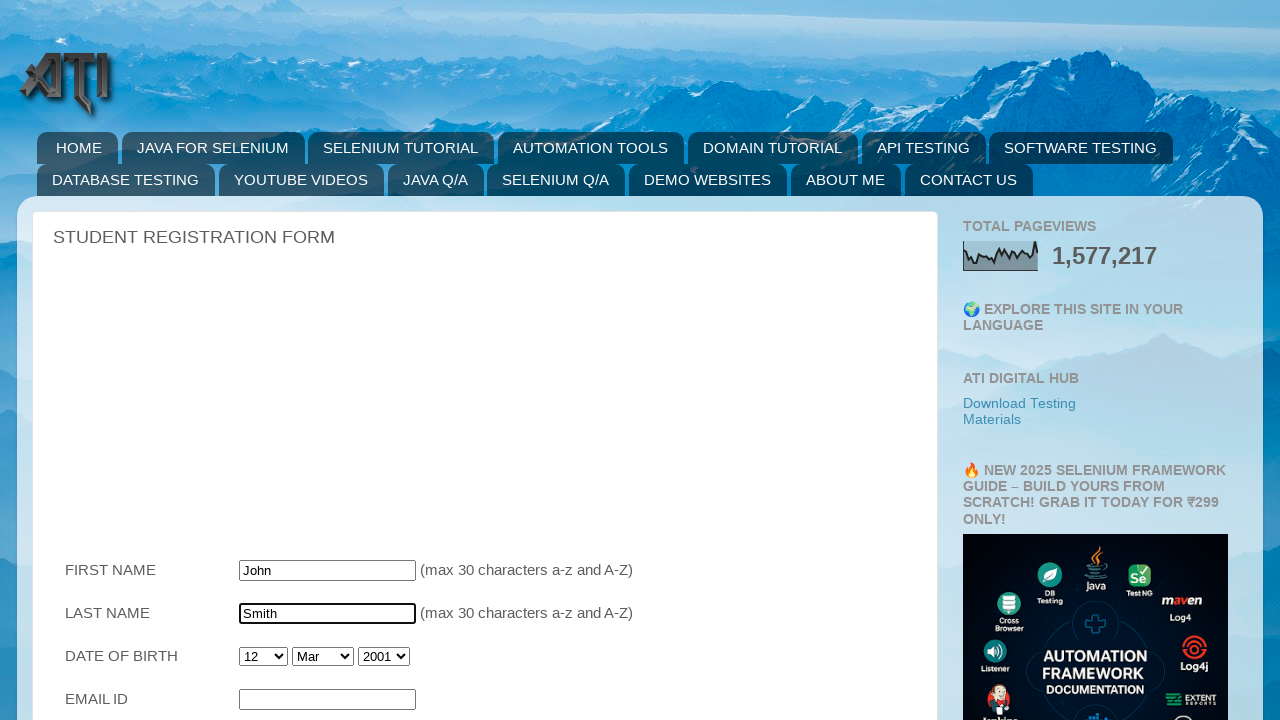

Filled email field with 'student2024@example.com' on xpath=//*[@id="post-body-7514611991416825350"]/div[1]/table/tbody/tr[4]/td[2]/in
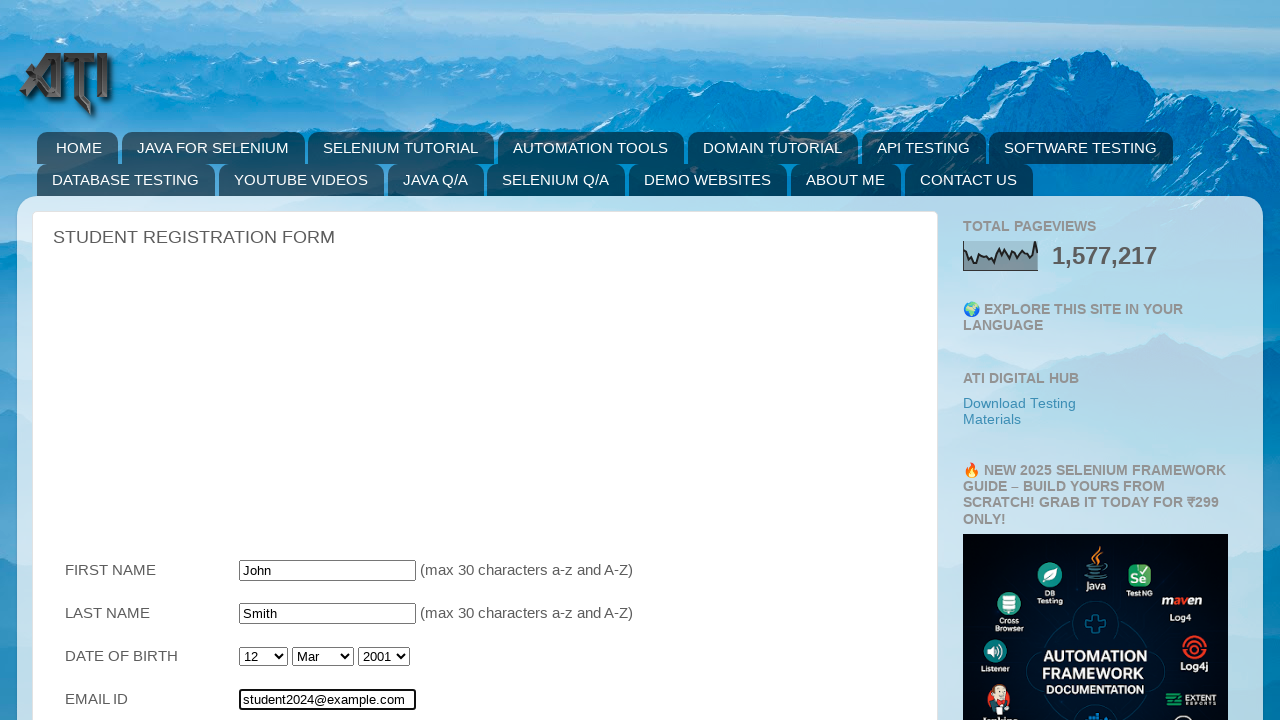

Filled phone number field with '9876543210' on xpath=//*[@id="post-body-7514611991416825350"]/div[1]/table/tbody/tr[5]/td[2]/in
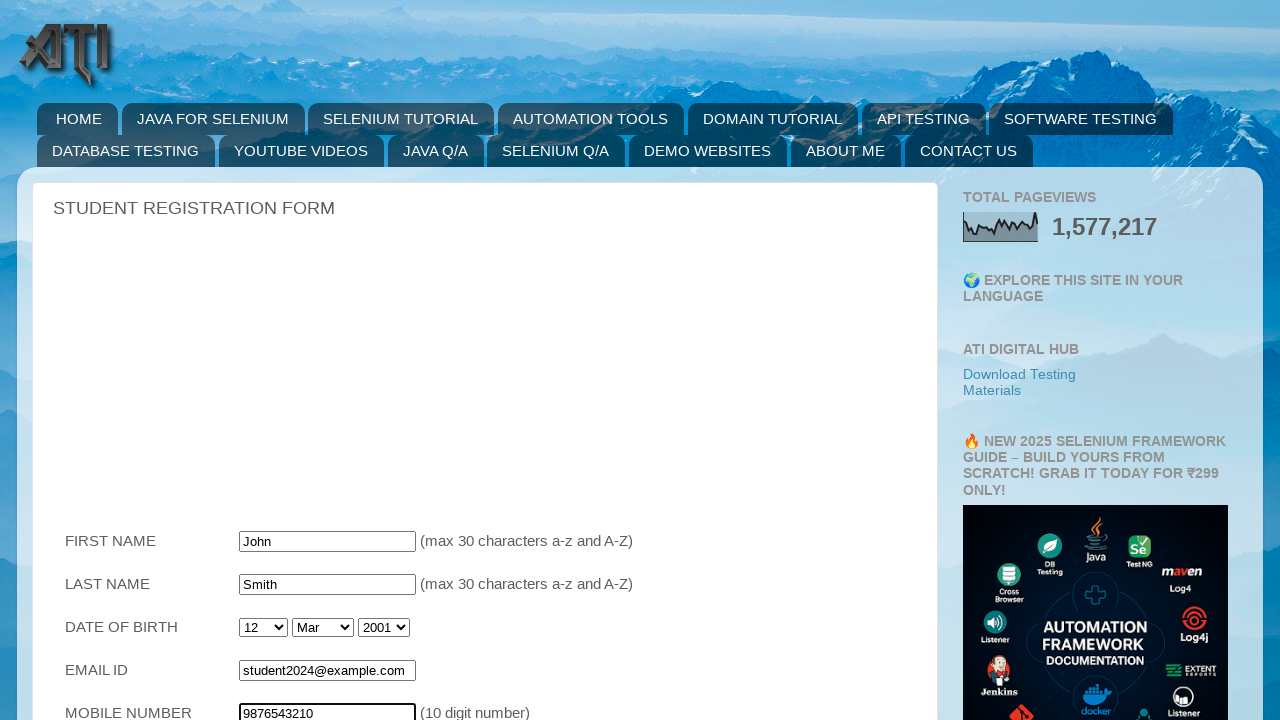

Selected Female radio button for gender at (364, 360) on xpath=//*[@id="post-body-7514611991416825350"]/div[1]/table/tbody/tr[6]/td[2]/in
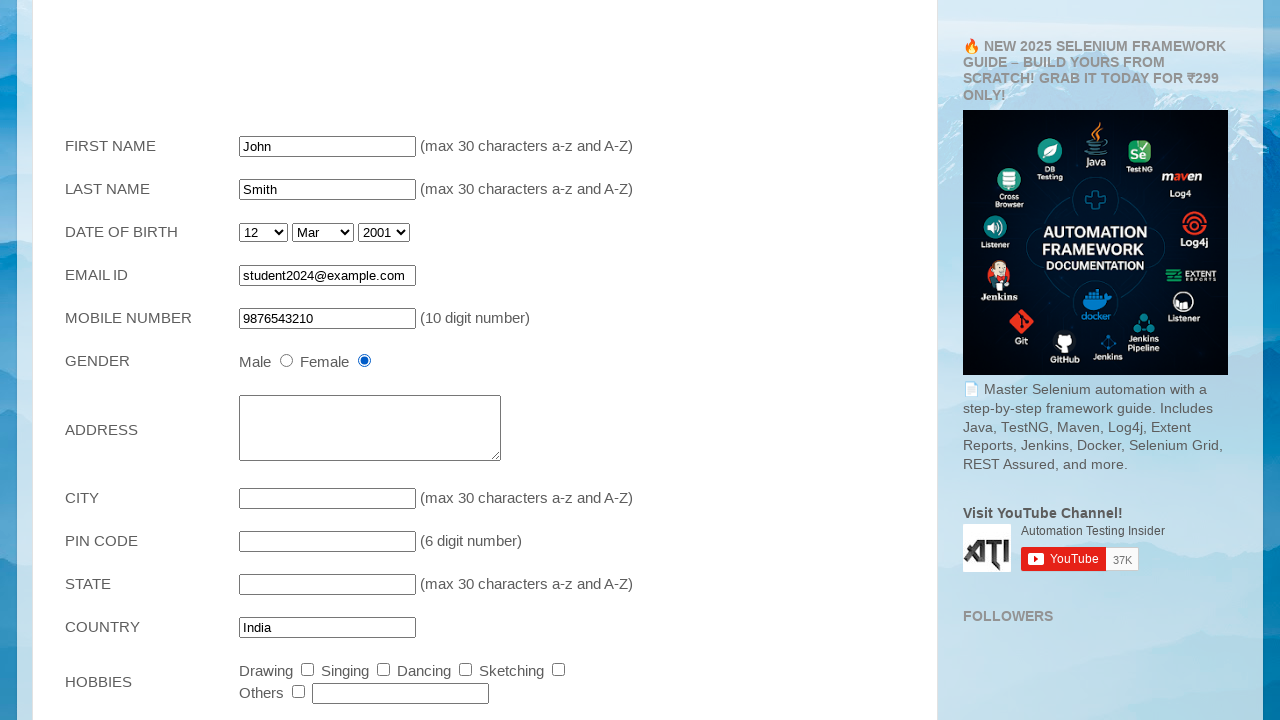

Selected first hobby checkbox at (308, 670) on xpath=//*[@id="post-body-7514611991416825350"]/div[1]/table/tbody/tr[12]/td[2]/i
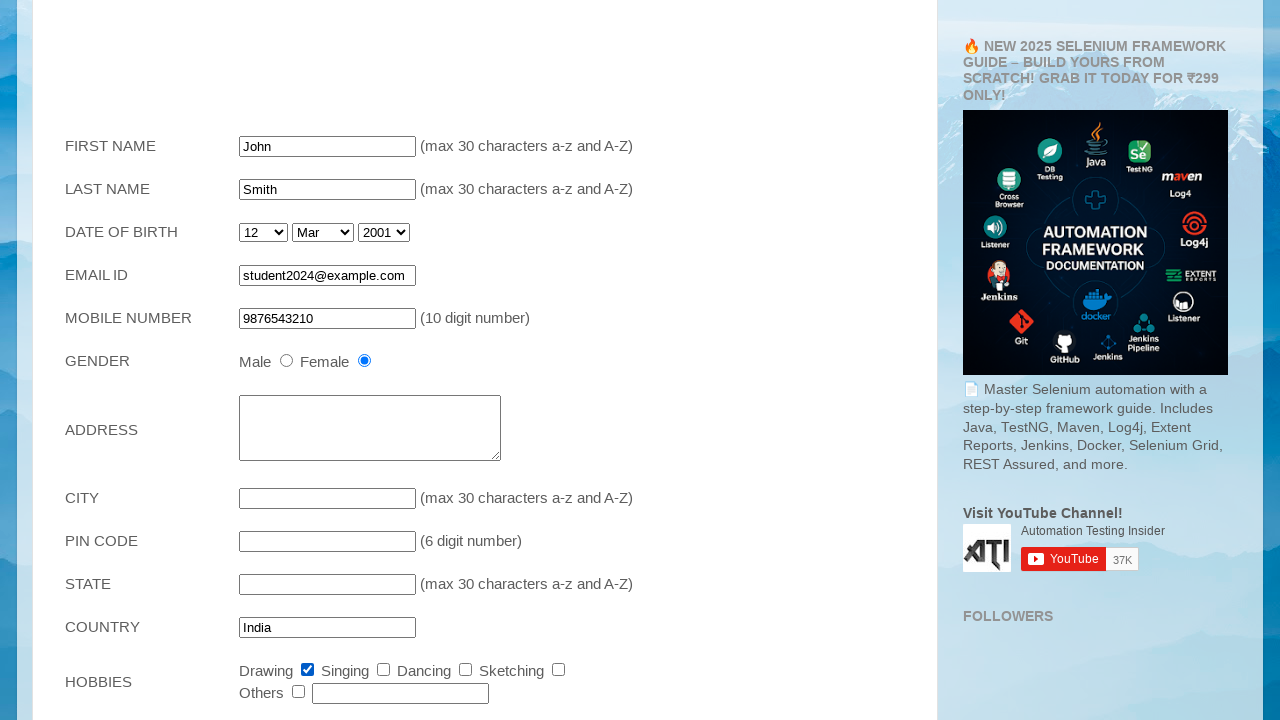

Filled address field with '123 Main Street, Apt 4B' on xpath=//*[@id="post-body-7514611991416825350"]/div[1]/table/tbody/tr[7]/td[2]/te
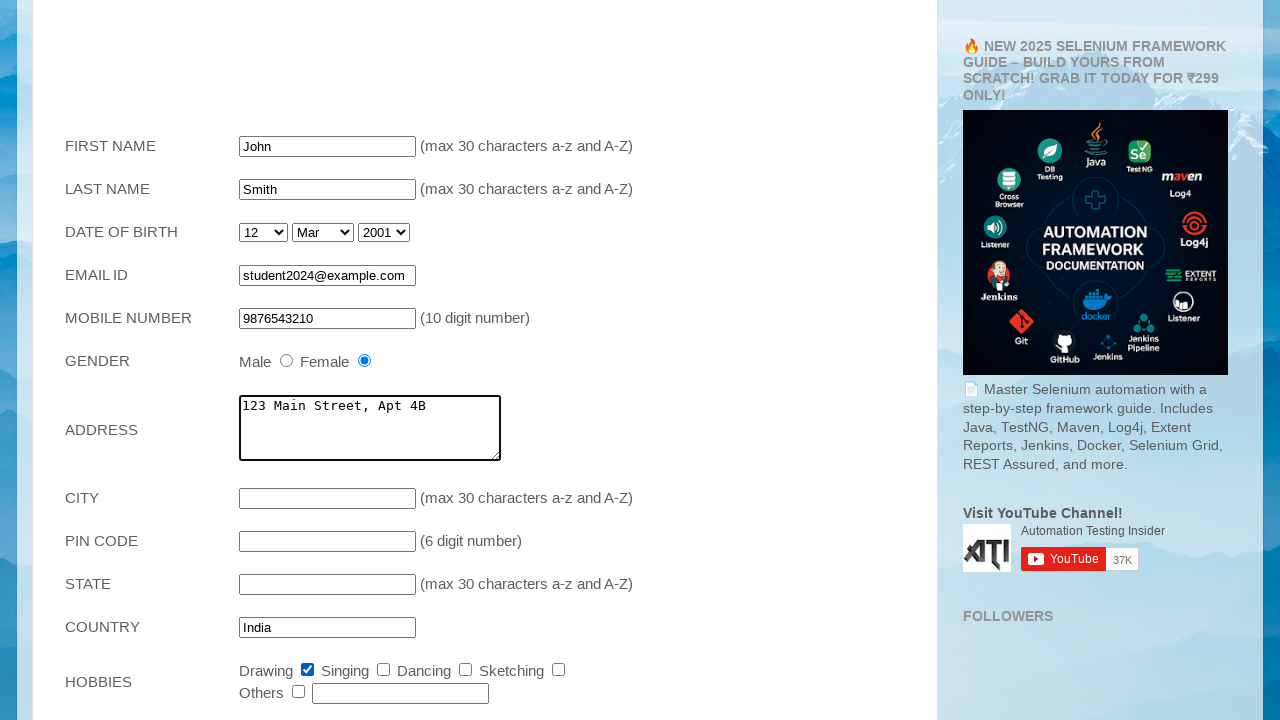

Filled city field with 'Springfield' on xpath=//*[@id="post-body-7514611991416825350"]/div[1]/table/tbody/tr[8]/td[2]/in
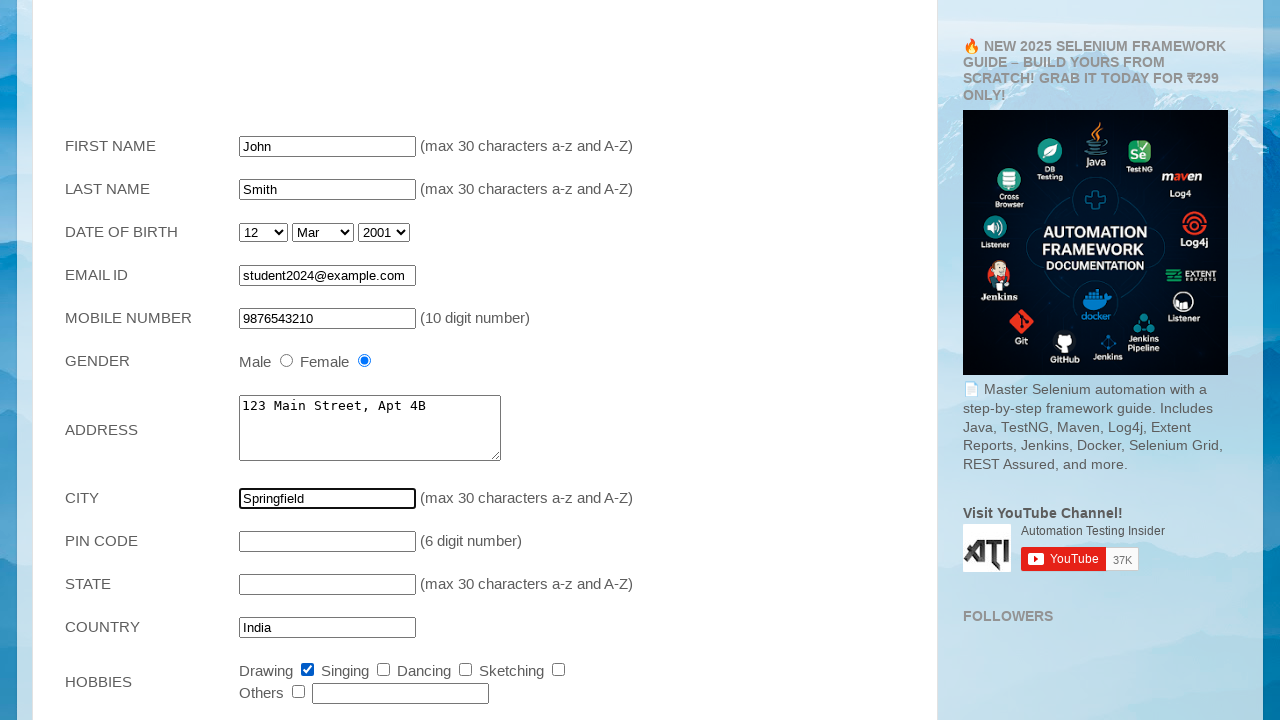

Filled postal code field with '123456' on xpath=//*[@id="post-body-7514611991416825350"]/div[1]/table/tbody/tr[9]/td[2]/in
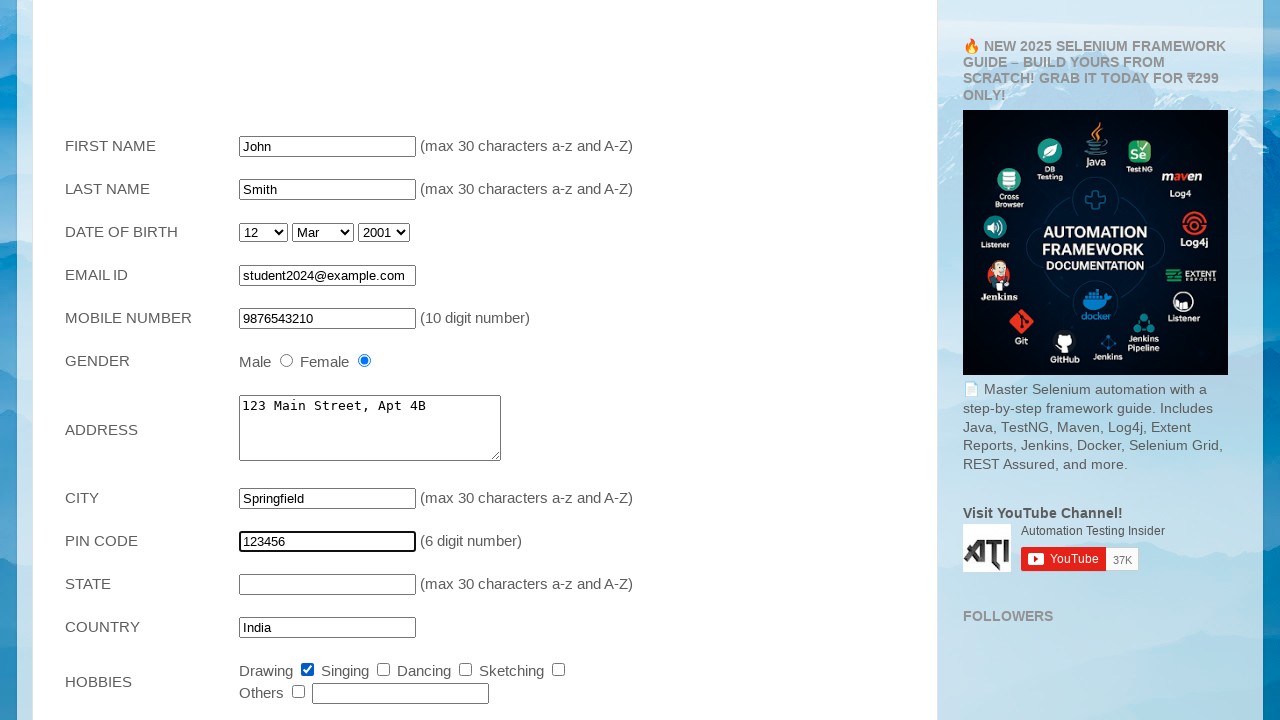

Filled state field with 'California' on xpath=//*[@id="post-body-7514611991416825350"]/div[1]/table/tbody/tr[10]/td[2]/i
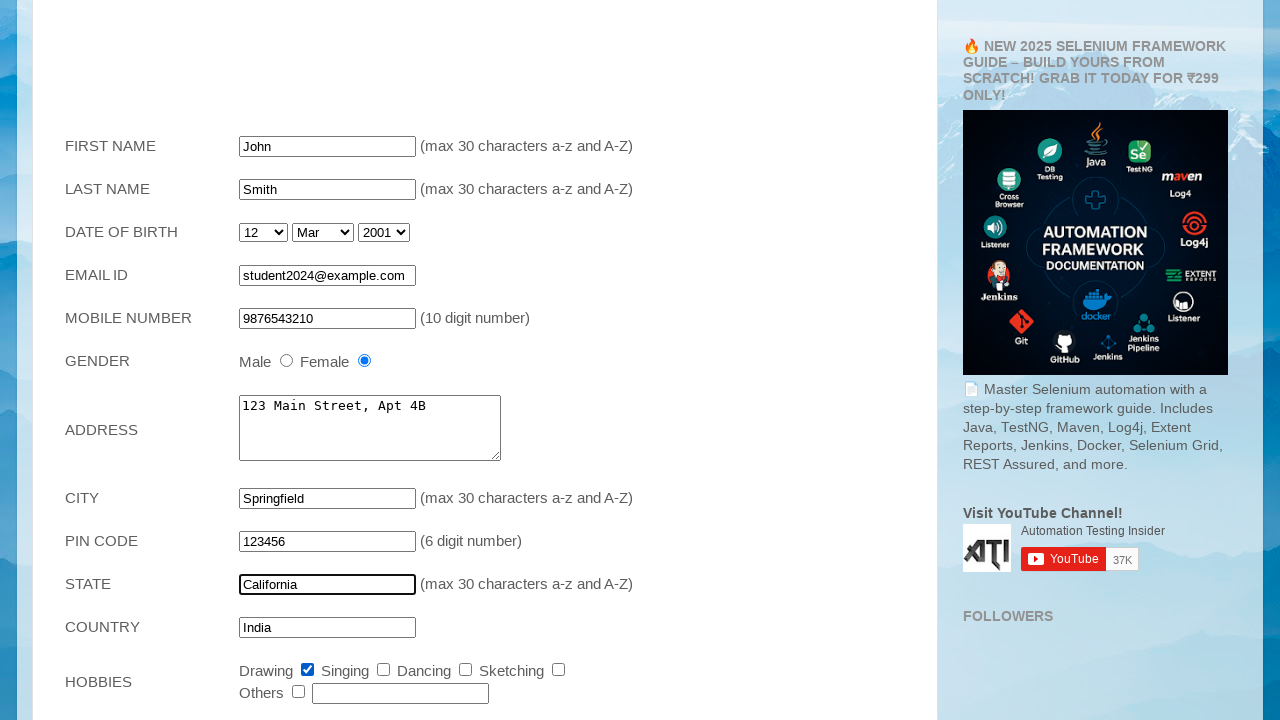

Selected third course radio button option at (420, 361) on xpath=//*[@id="post-body-7514611991416825350"]/div[1]/table/tbody/tr[14]/td[2]/i
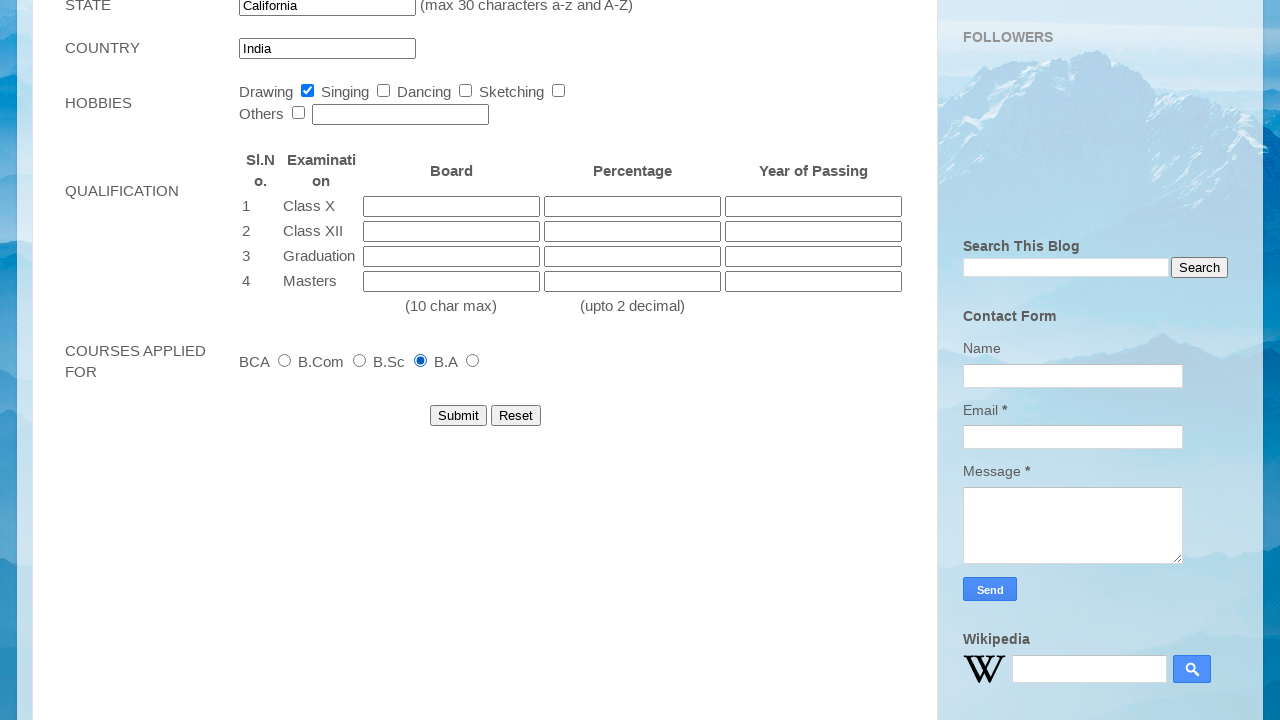

Selected additional hobby checkbox at (298, 113) on xpath=//*[@id="post-body-7514611991416825350"]/div[1]/table/tbody/tr[12]/td[2]/i
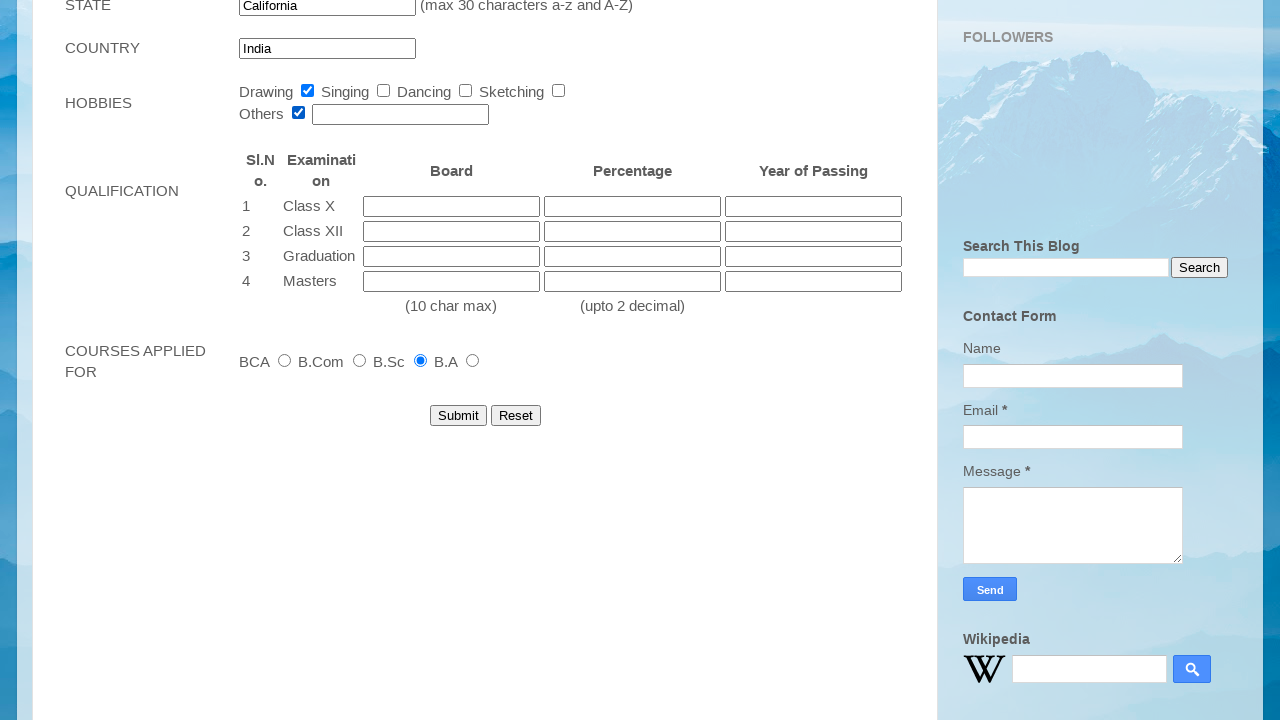

Filled custom hobby field with 'Reading tech blogs' on xpath=//*[@id="post-body-7514611991416825350"]/div[1]/table/tbody/tr[12]/td[2]/i
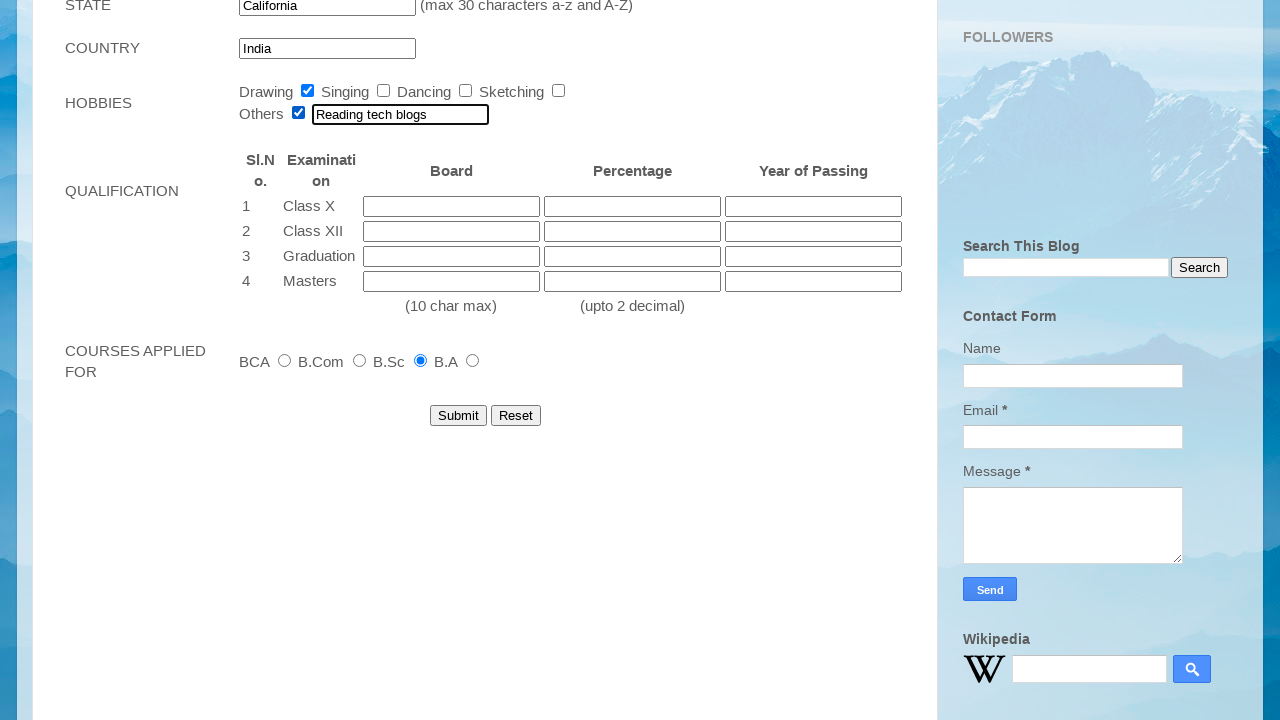

Filled Class X board field with 'Central Board' on xpath=//*[@id="post-body-7514611991416825350"]/div[1]/table/tbody/tr[13]/td[2]/t
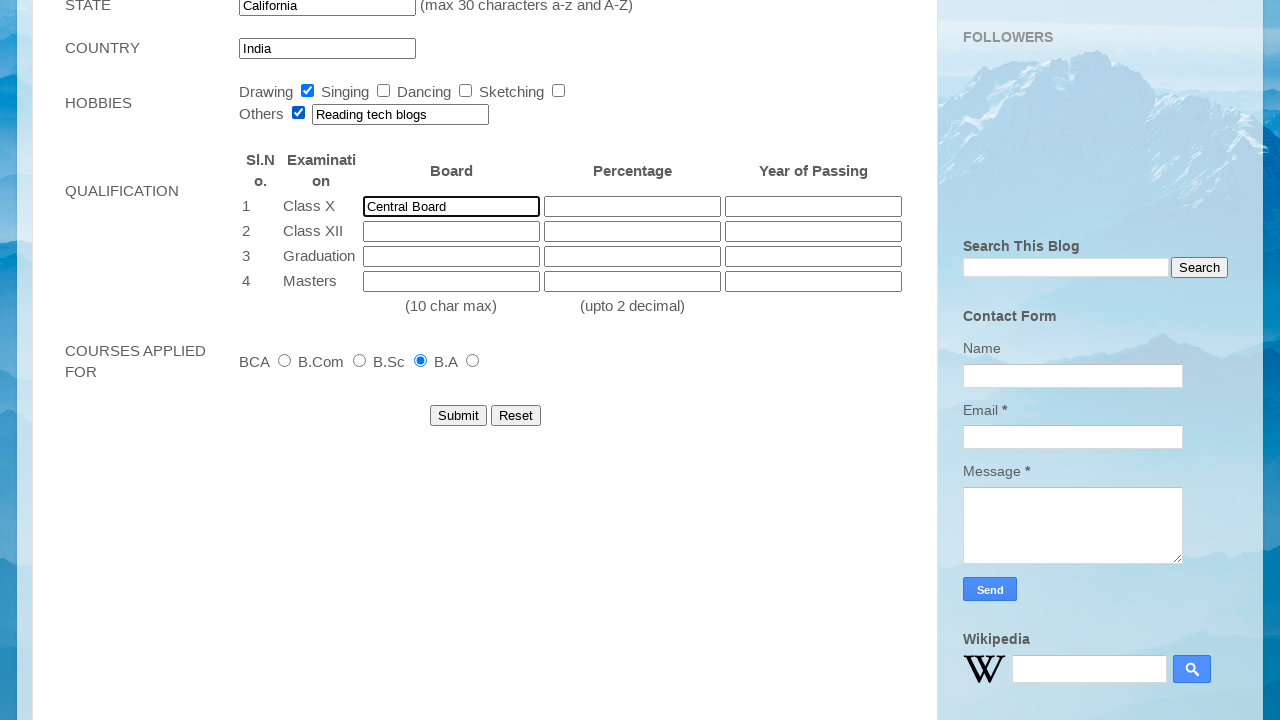

Filled Class X percentage field with '92' on xpath=//*[@id="post-body-7514611991416825350"]/div[1]/table/tbody/tr[13]/td[2]/t
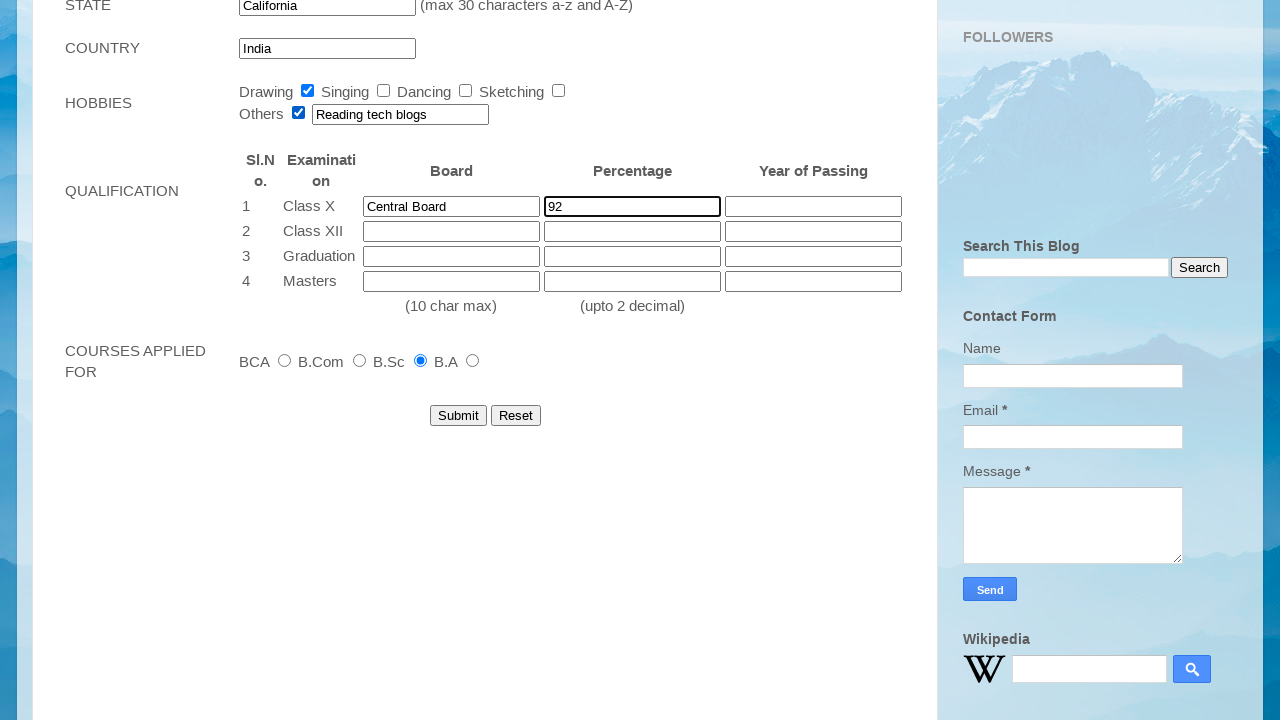

Filled Class X year field with '2015' on xpath=//*[@id="post-body-7514611991416825350"]/div[1]/table/tbody/tr[13]/td[2]/t
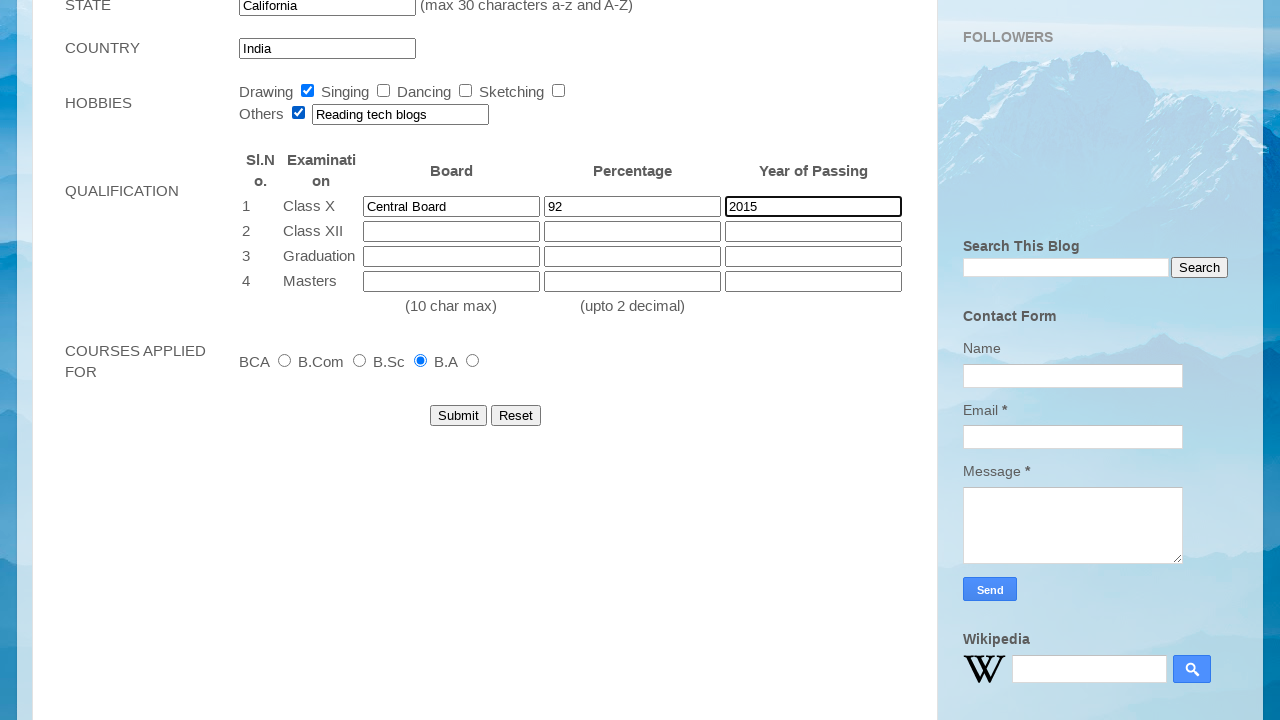

Filled Class XII board field with 'Central Board' on xpath=//*[@id="post-body-7514611991416825350"]/div[1]/table/tbody/tr[13]/td[2]/t
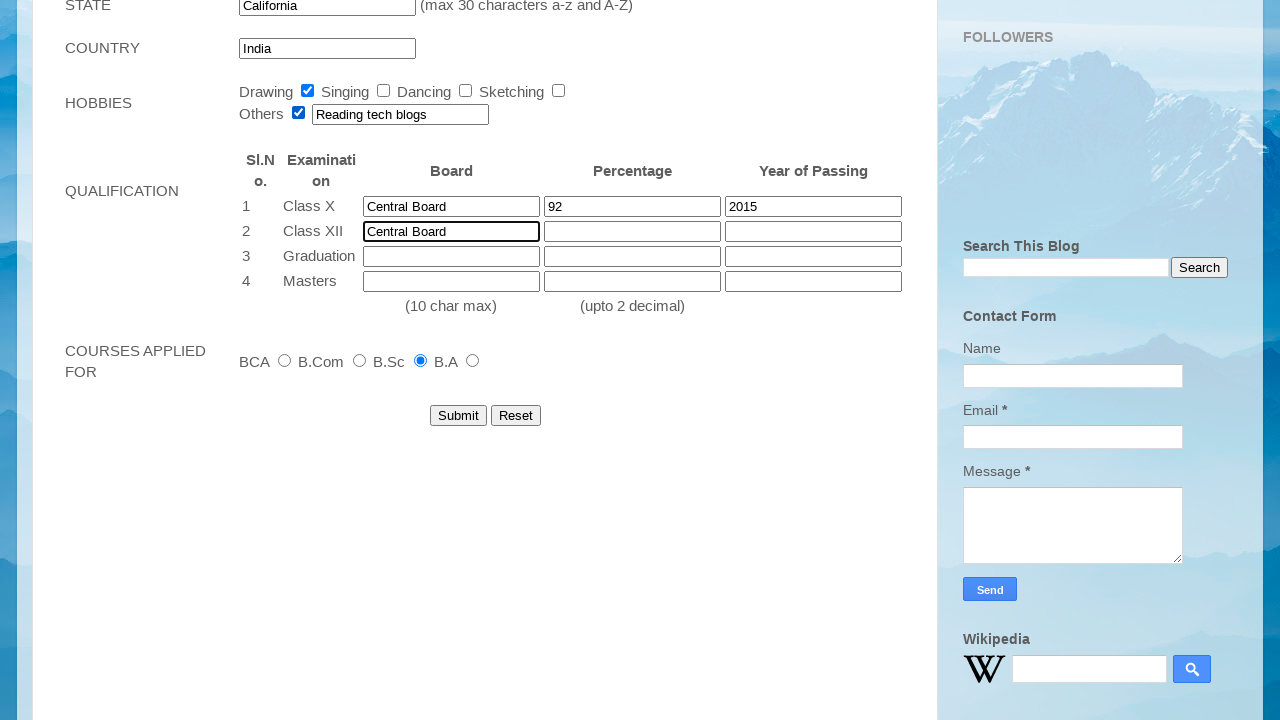

Filled Class XII percentage field with '88' on xpath=//*[@id="post-body-7514611991416825350"]/div[1]/table/tbody/tr[13]/td[2]/t
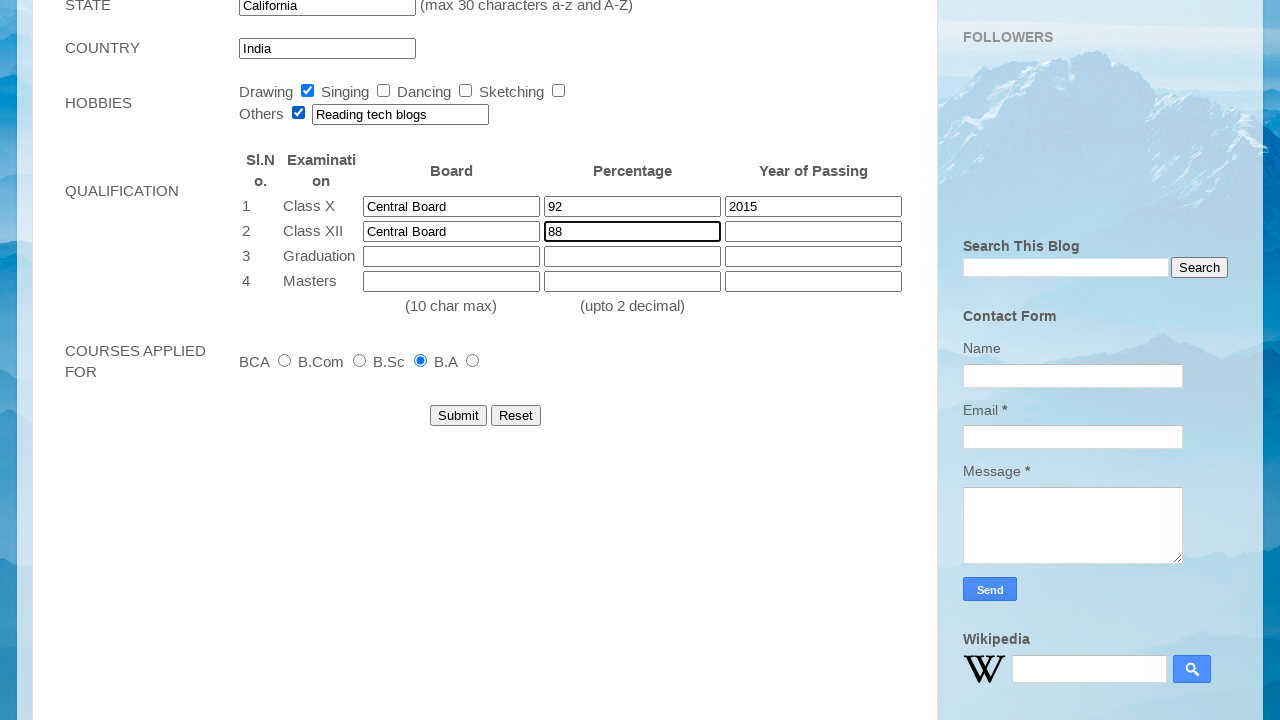

Filled Class XII year field with '2017' on xpath=//*[@id="post-body-7514611991416825350"]/div[1]/table/tbody/tr[13]/td[2]/t
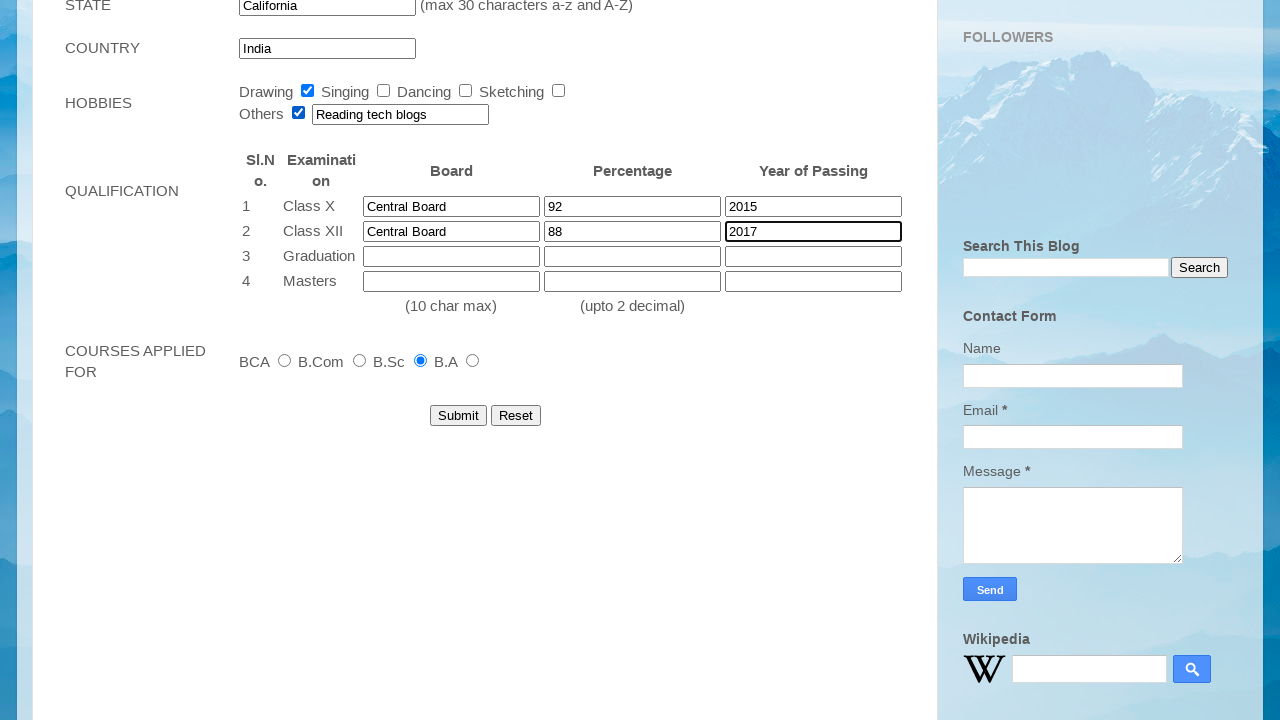

Filled Graduation board/university field with 'State University' on xpath=//*[@id="post-body-7514611991416825350"]/div[1]/table/tbody/tr[13]/td[2]/t
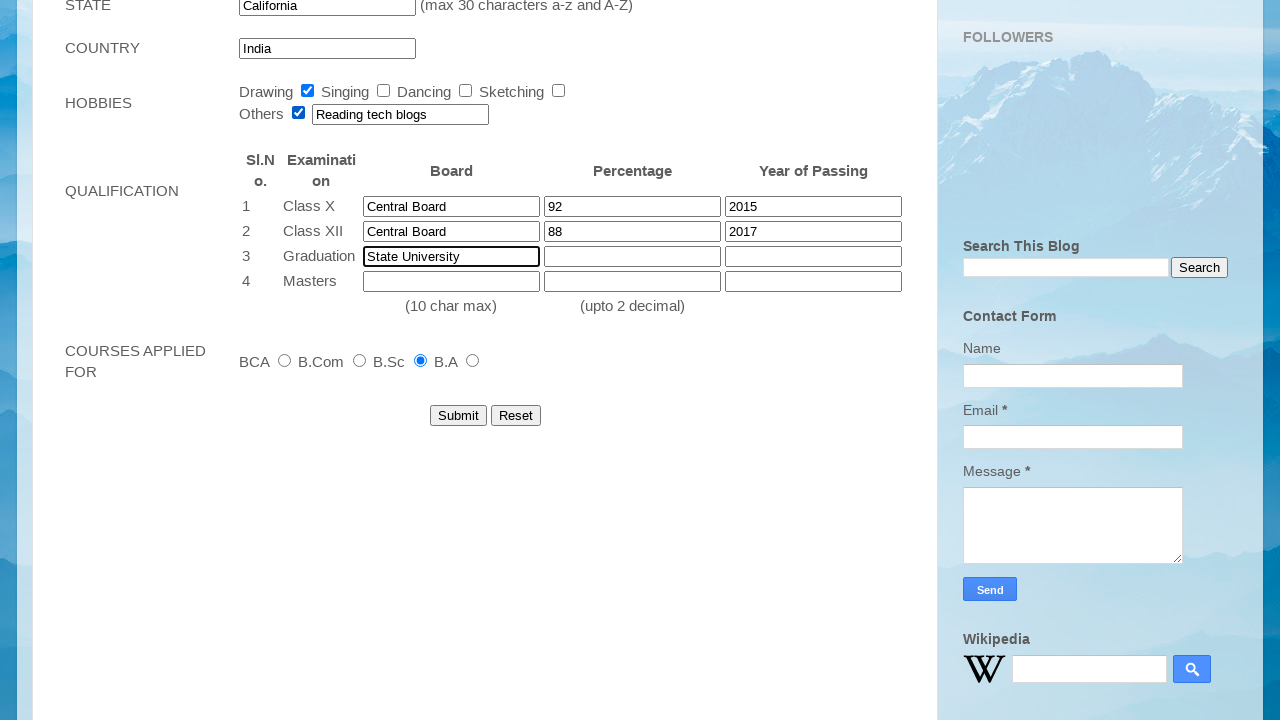

Filled Graduation percentage field with '75' on xpath=//*[@id="post-body-7514611991416825350"]/div[1]/table/tbody/tr[13]/td[2]/t
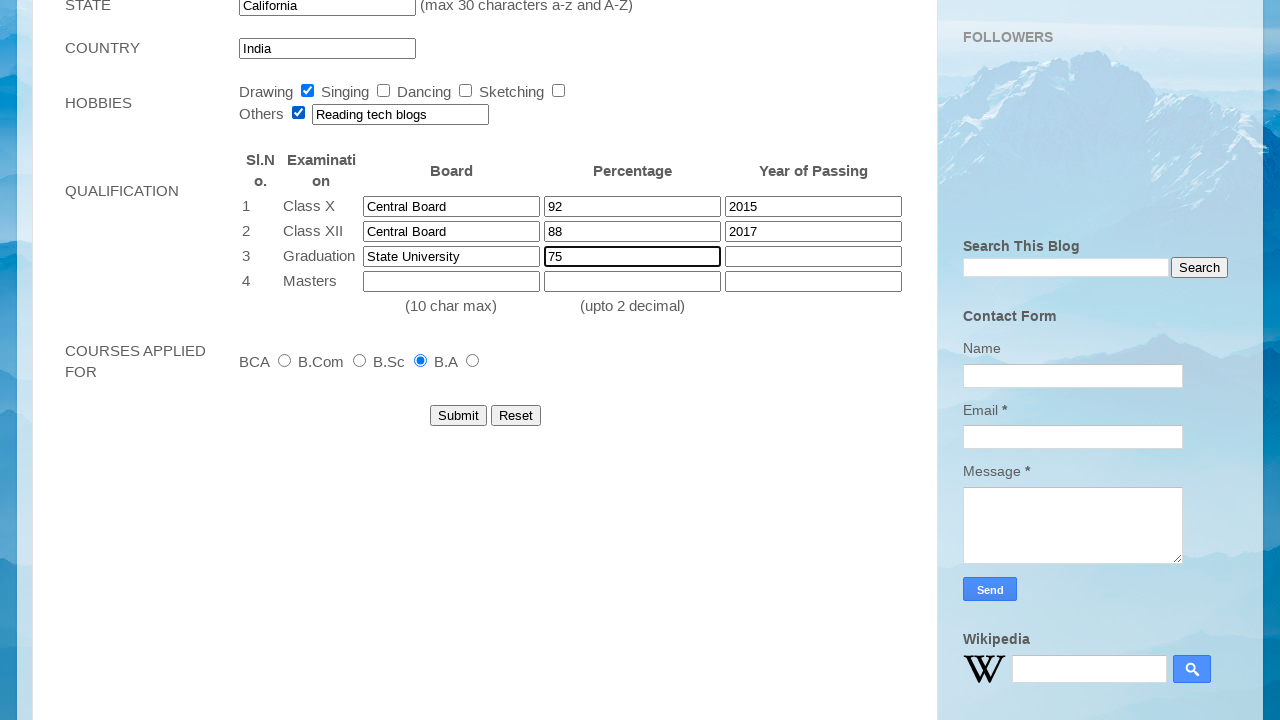

Filled Graduation year field with '2020' on xpath=//*[@id="post-body-7514611991416825350"]/div[1]/table/tbody/tr[13]/td[2]/t
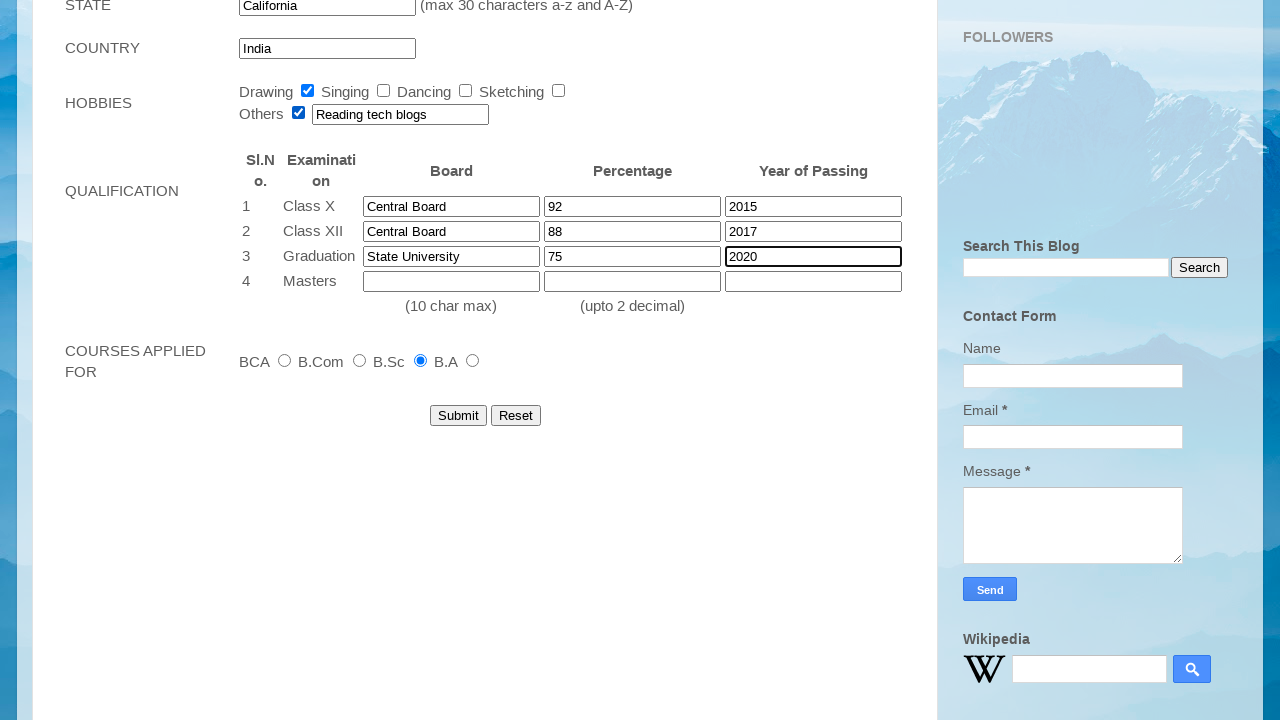

Filled Masters board/university field with 'State University' on xpath=//*[@id="post-body-7514611991416825350"]/div[1]/table/tbody/tr[13]/td[2]/t
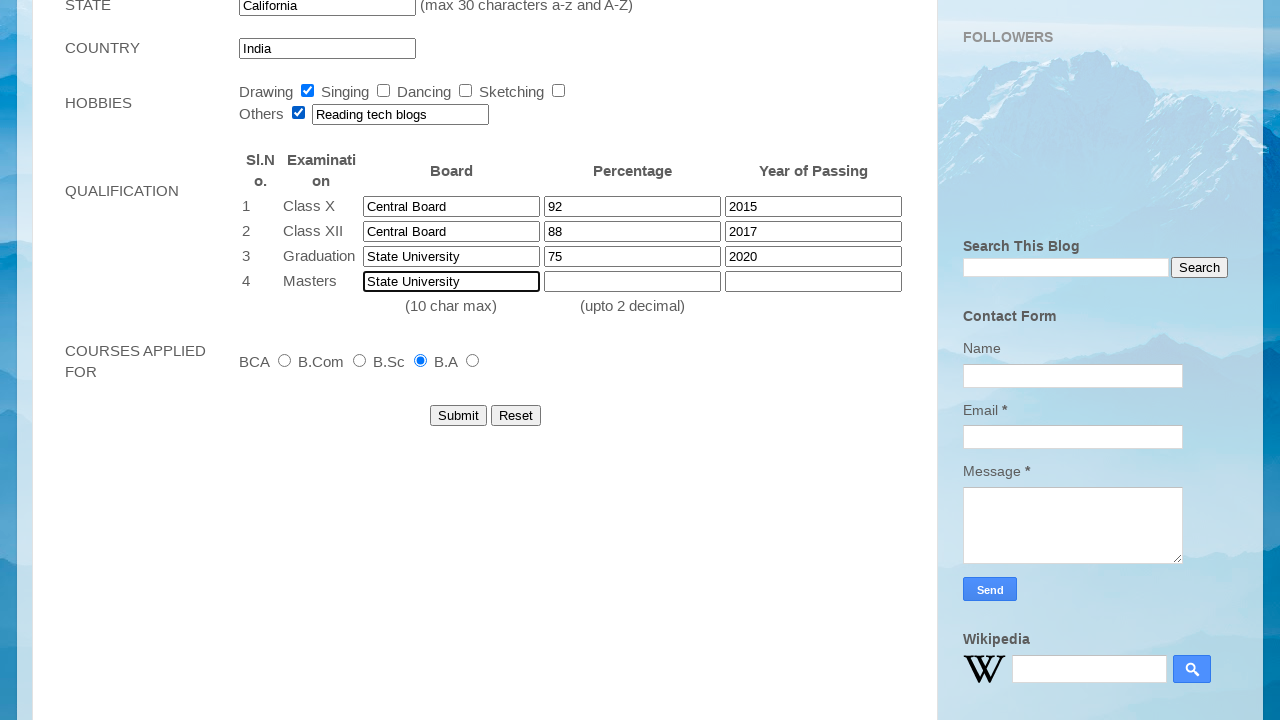

Filled Masters percentage field with '82' on xpath=//*[@id="post-body-7514611991416825350"]/div[1]/table/tbody/tr[13]/td[2]/t
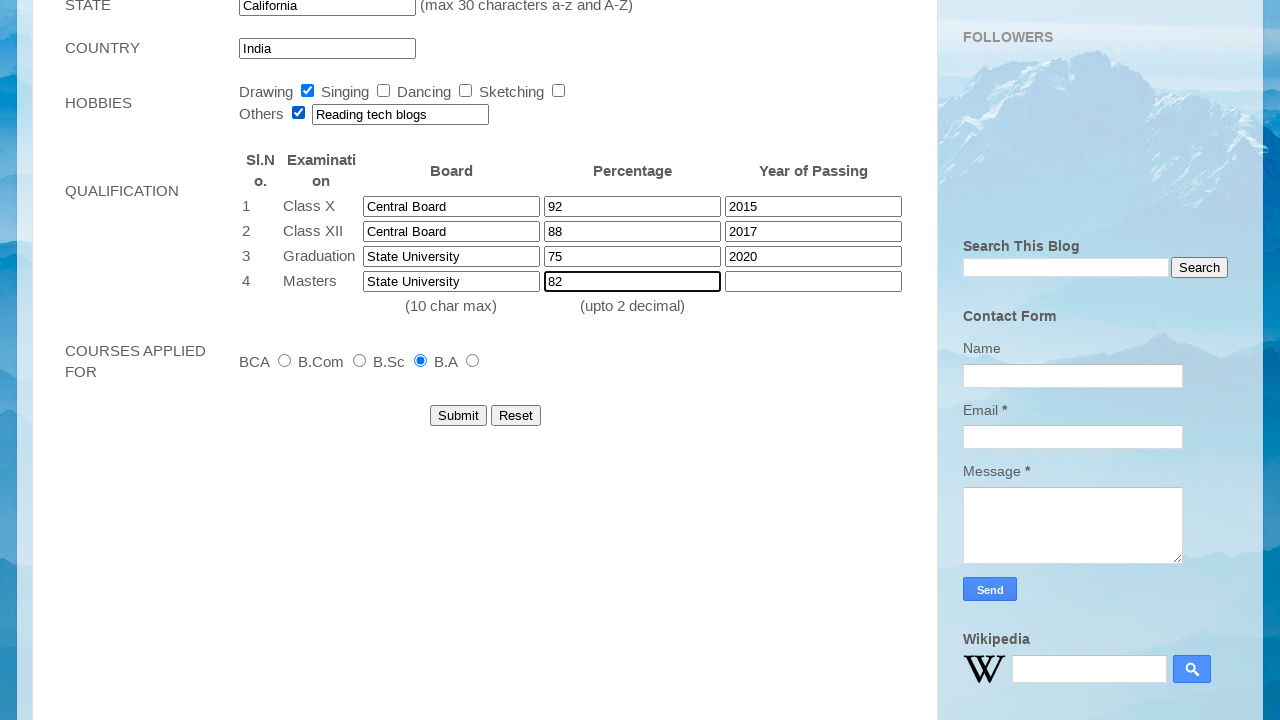

Filled Masters year field with '2022' on xpath=//*[@id="post-body-7514611991416825350"]/div[1]/table/tbody/tr[13]/td[2]/t
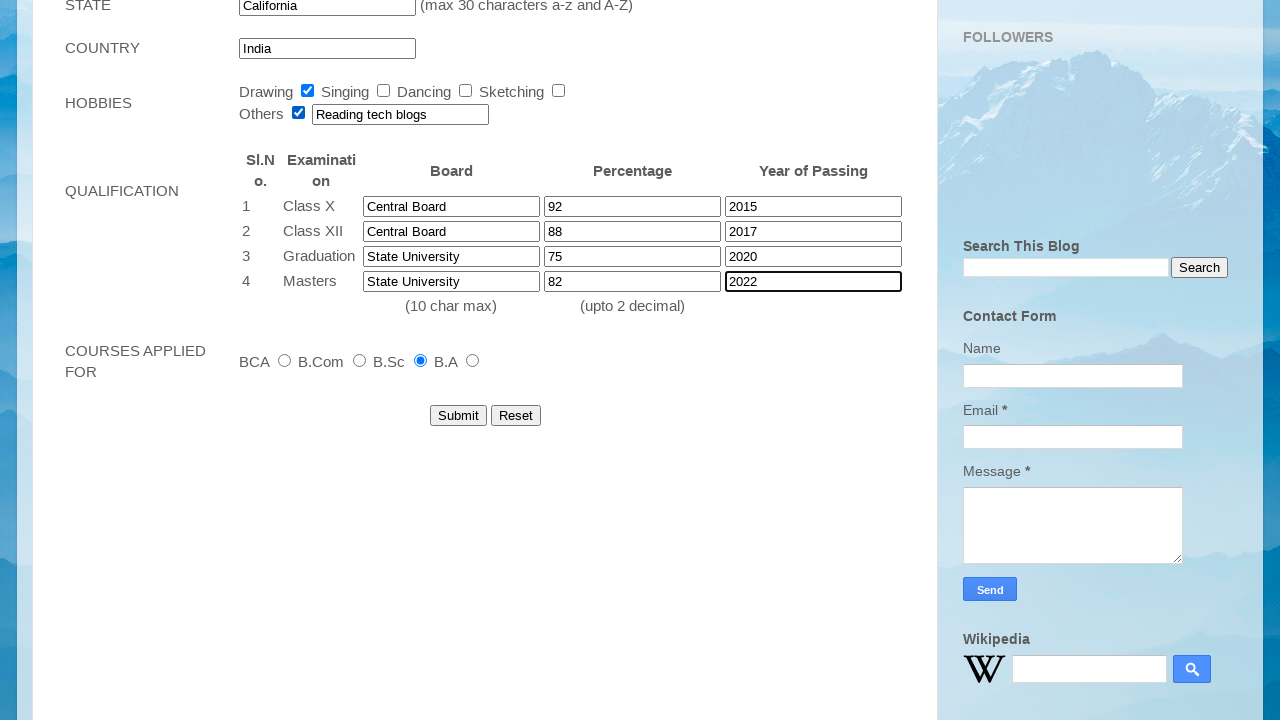

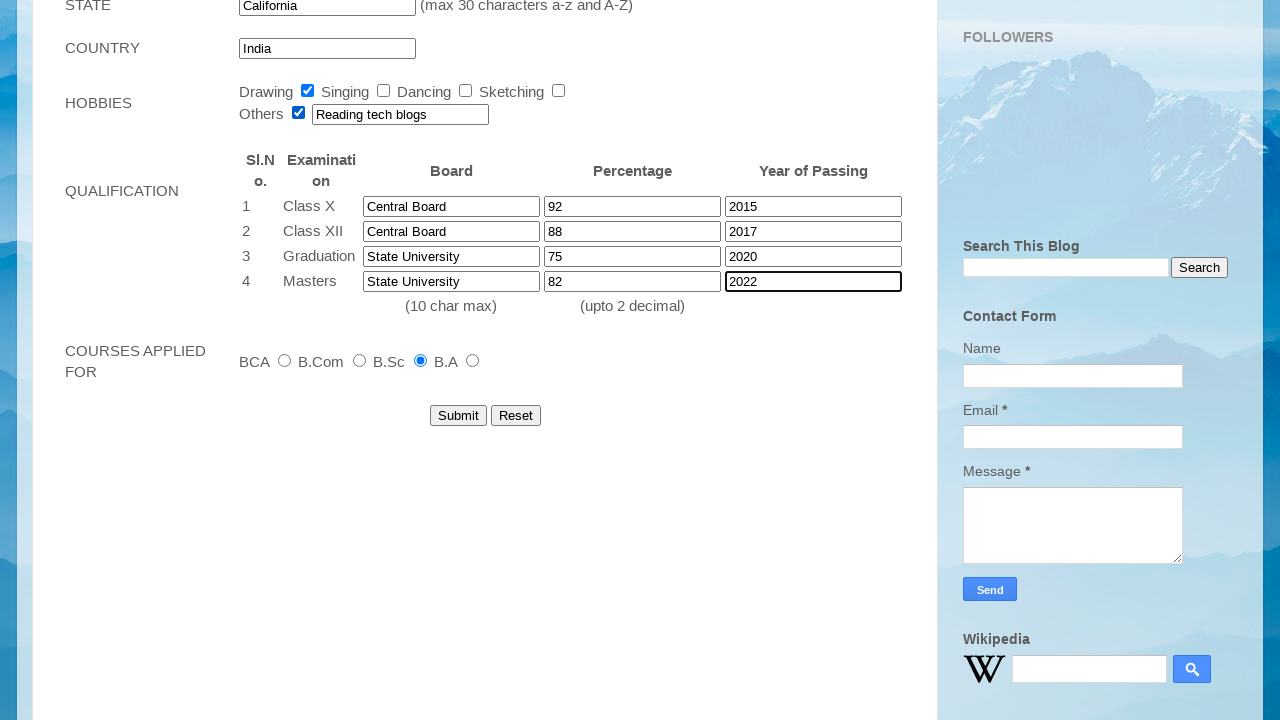